Tests waiting for a slow-loading element by navigating to a page that loads content slowly and waiting for an alert element to appear.

Starting URL: https://practice.expandtesting.com/slow

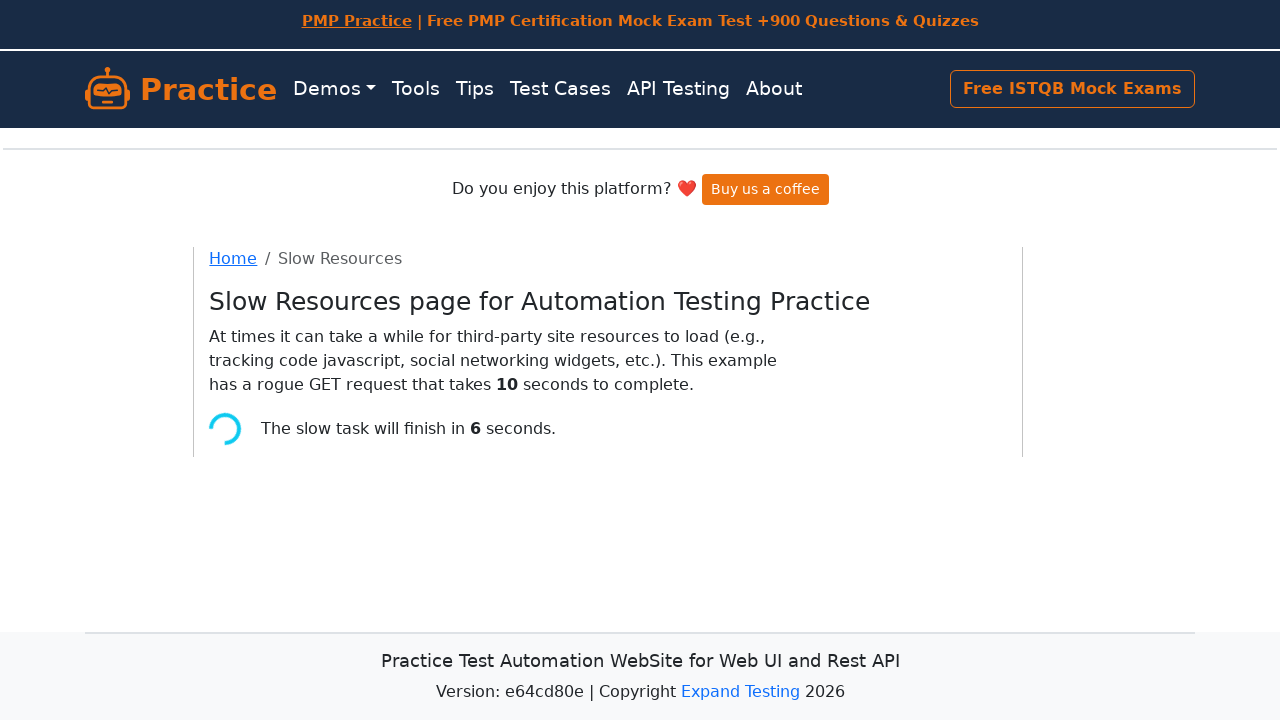

Waited for alert element to appear (timeout: 30s)
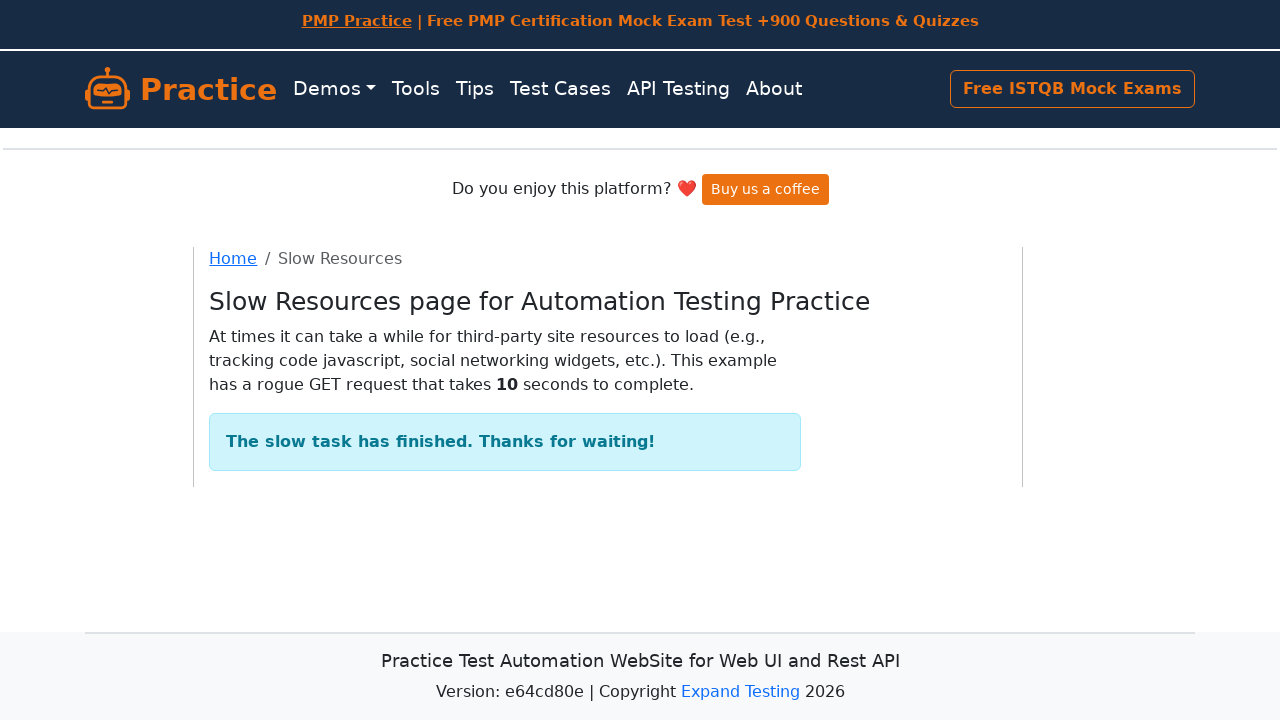

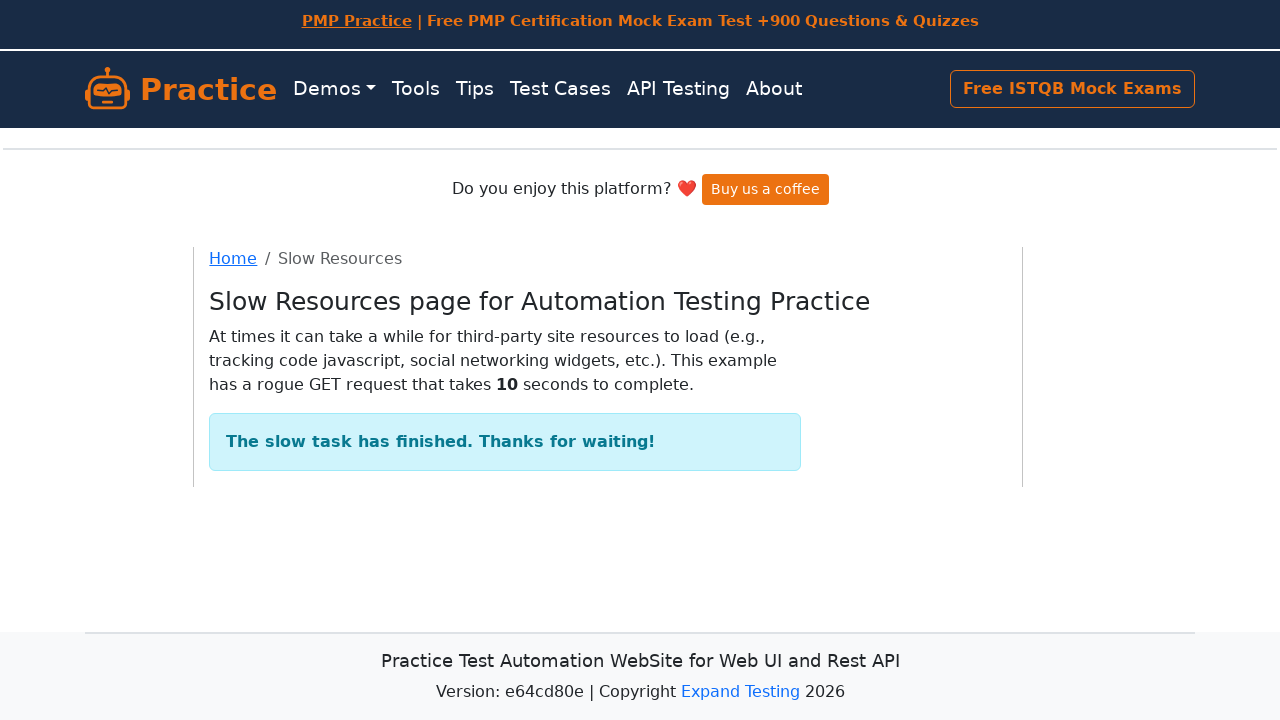